Tests browser window management by setting fullscreen mode, adjusting window position and size, then verifies the page title matches the expected value and returns to fullscreen if it matches.

Starting URL: https://www.vivo.com/in

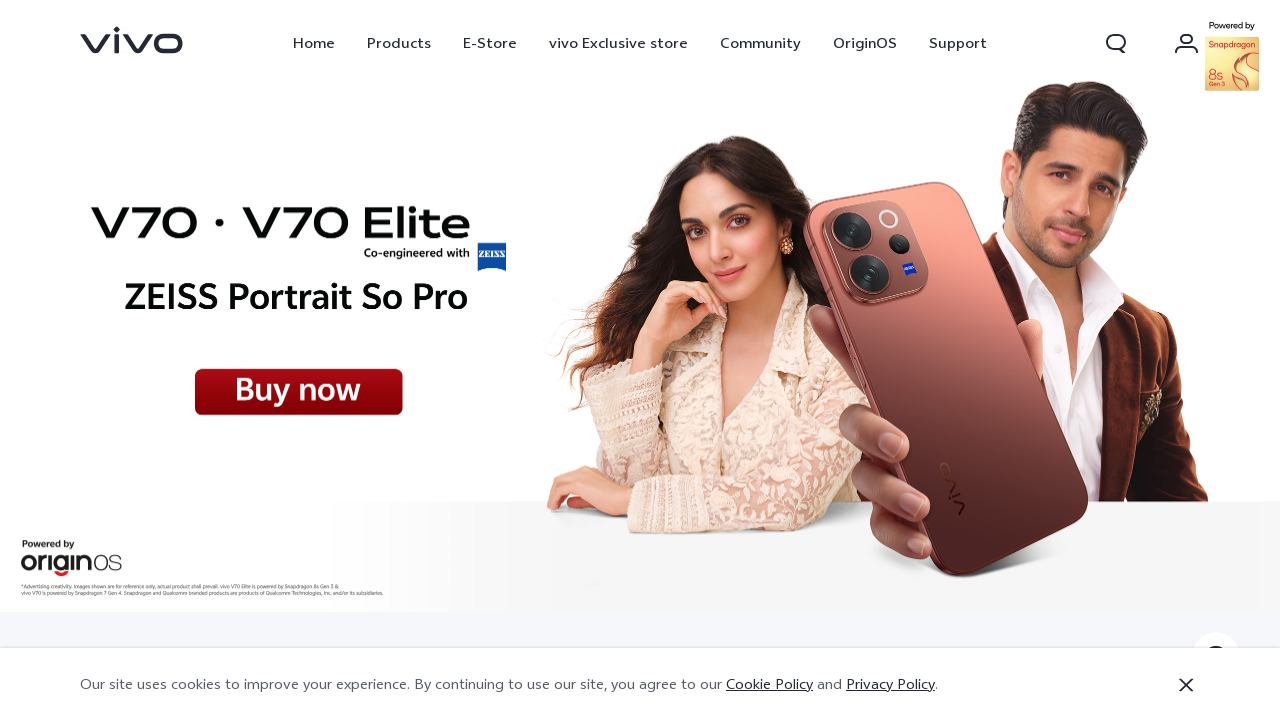

Set viewport size to 1920x1080
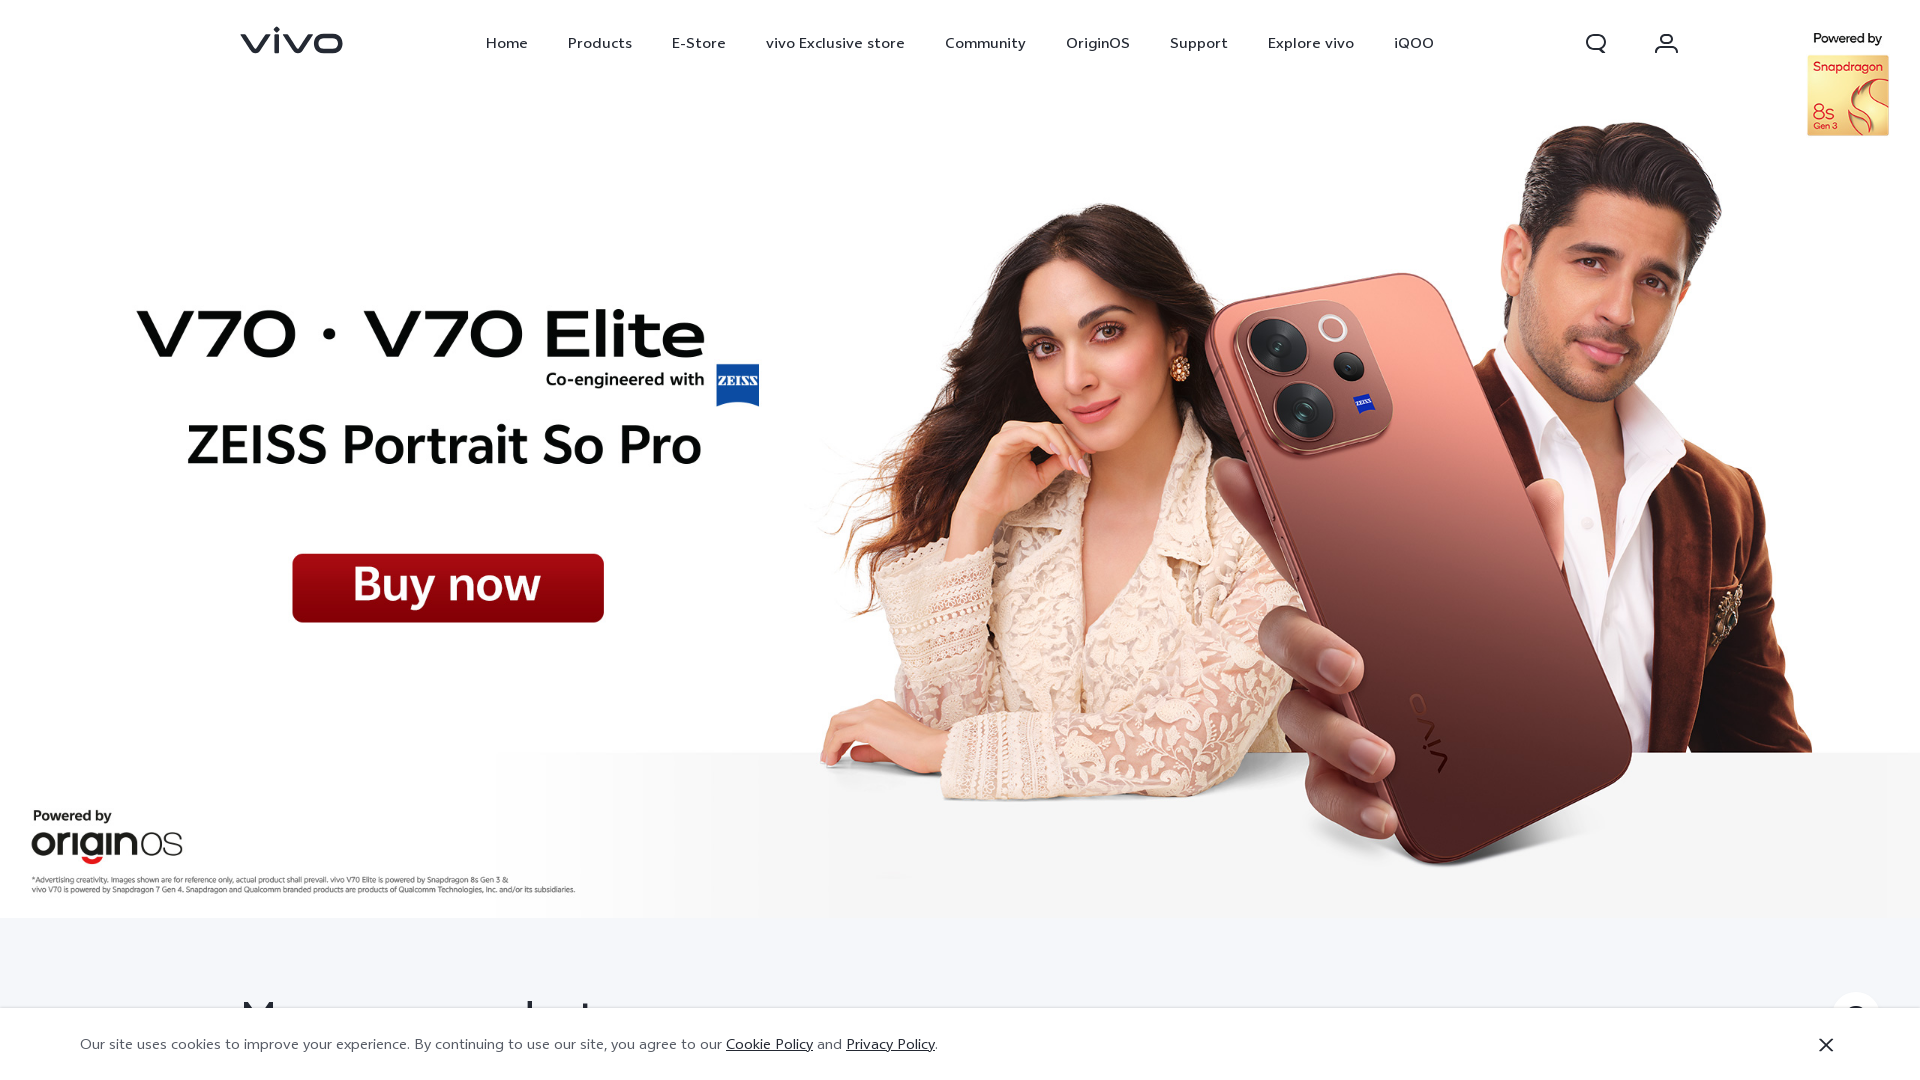

Page loaded - domcontentloaded state reached
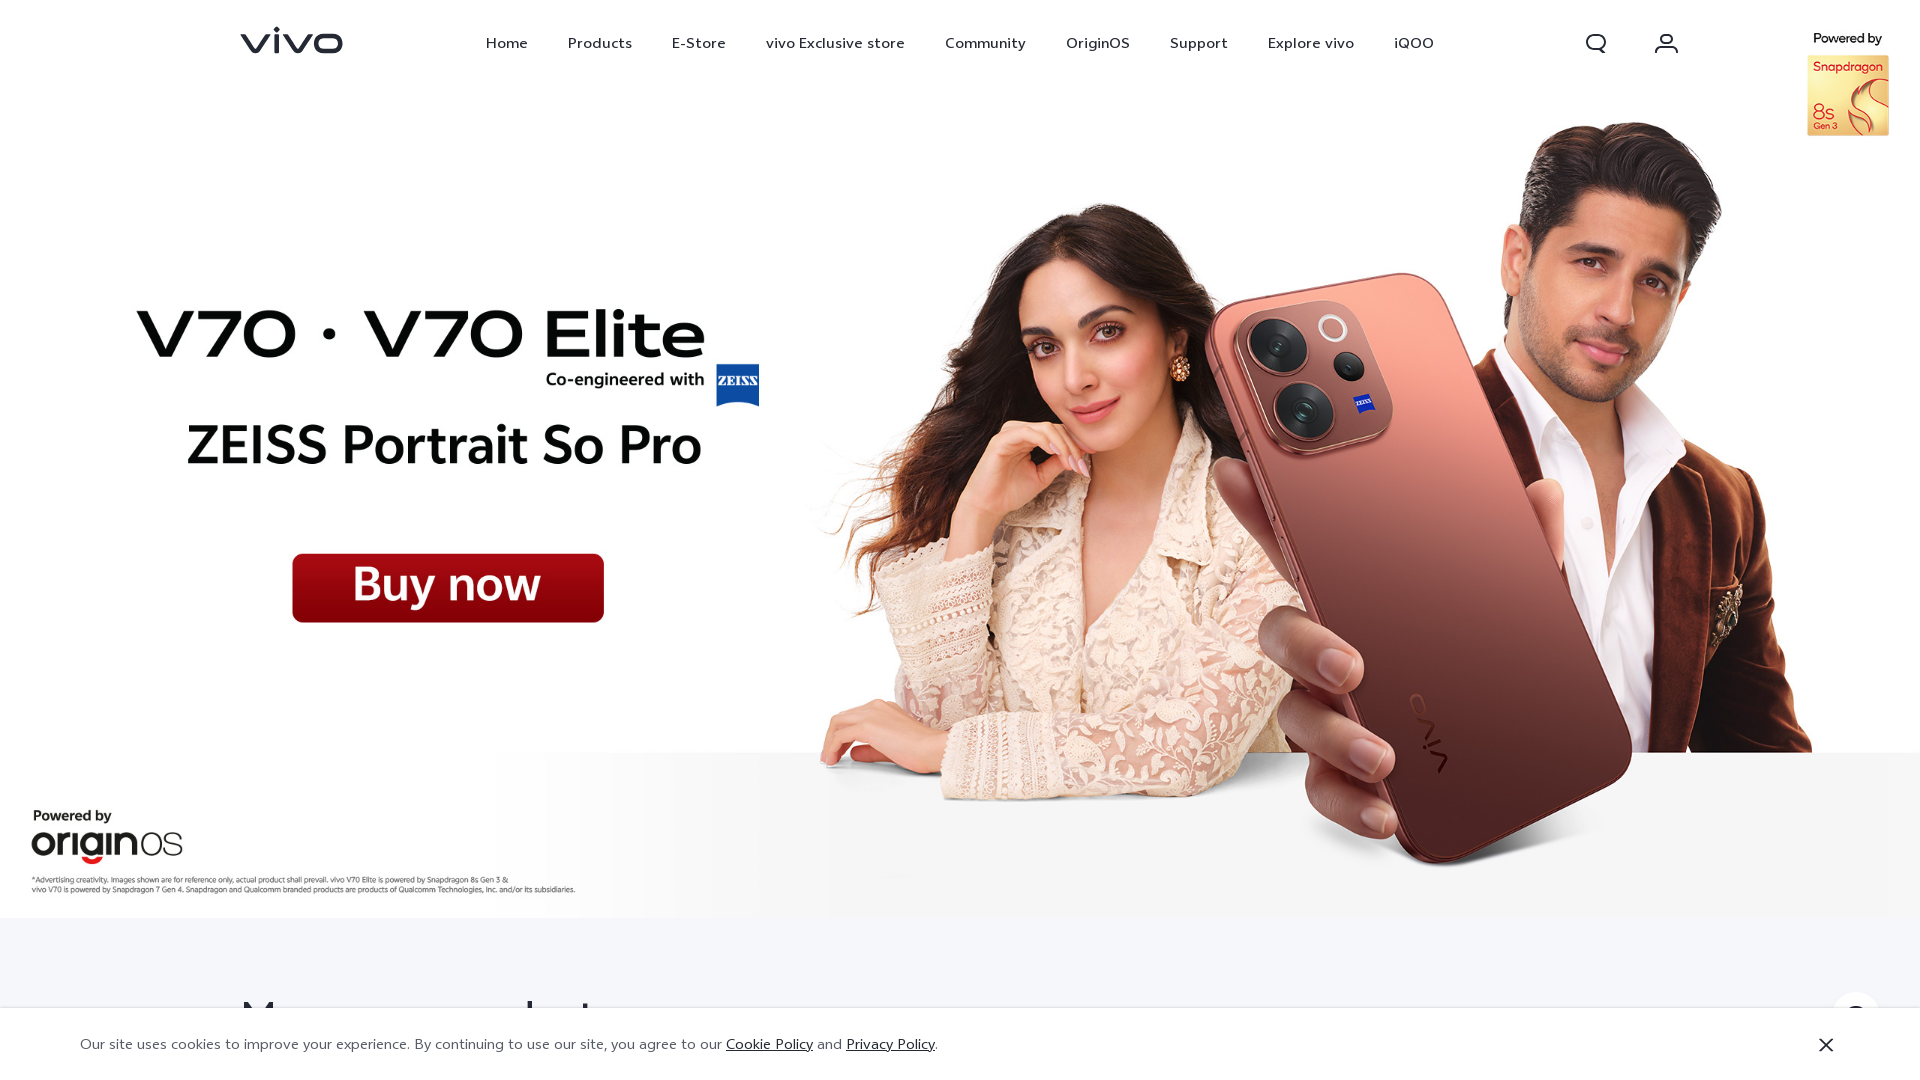

Retrieved page title: 'vivo India | Explore vivo Smartphones with Latest Technology'
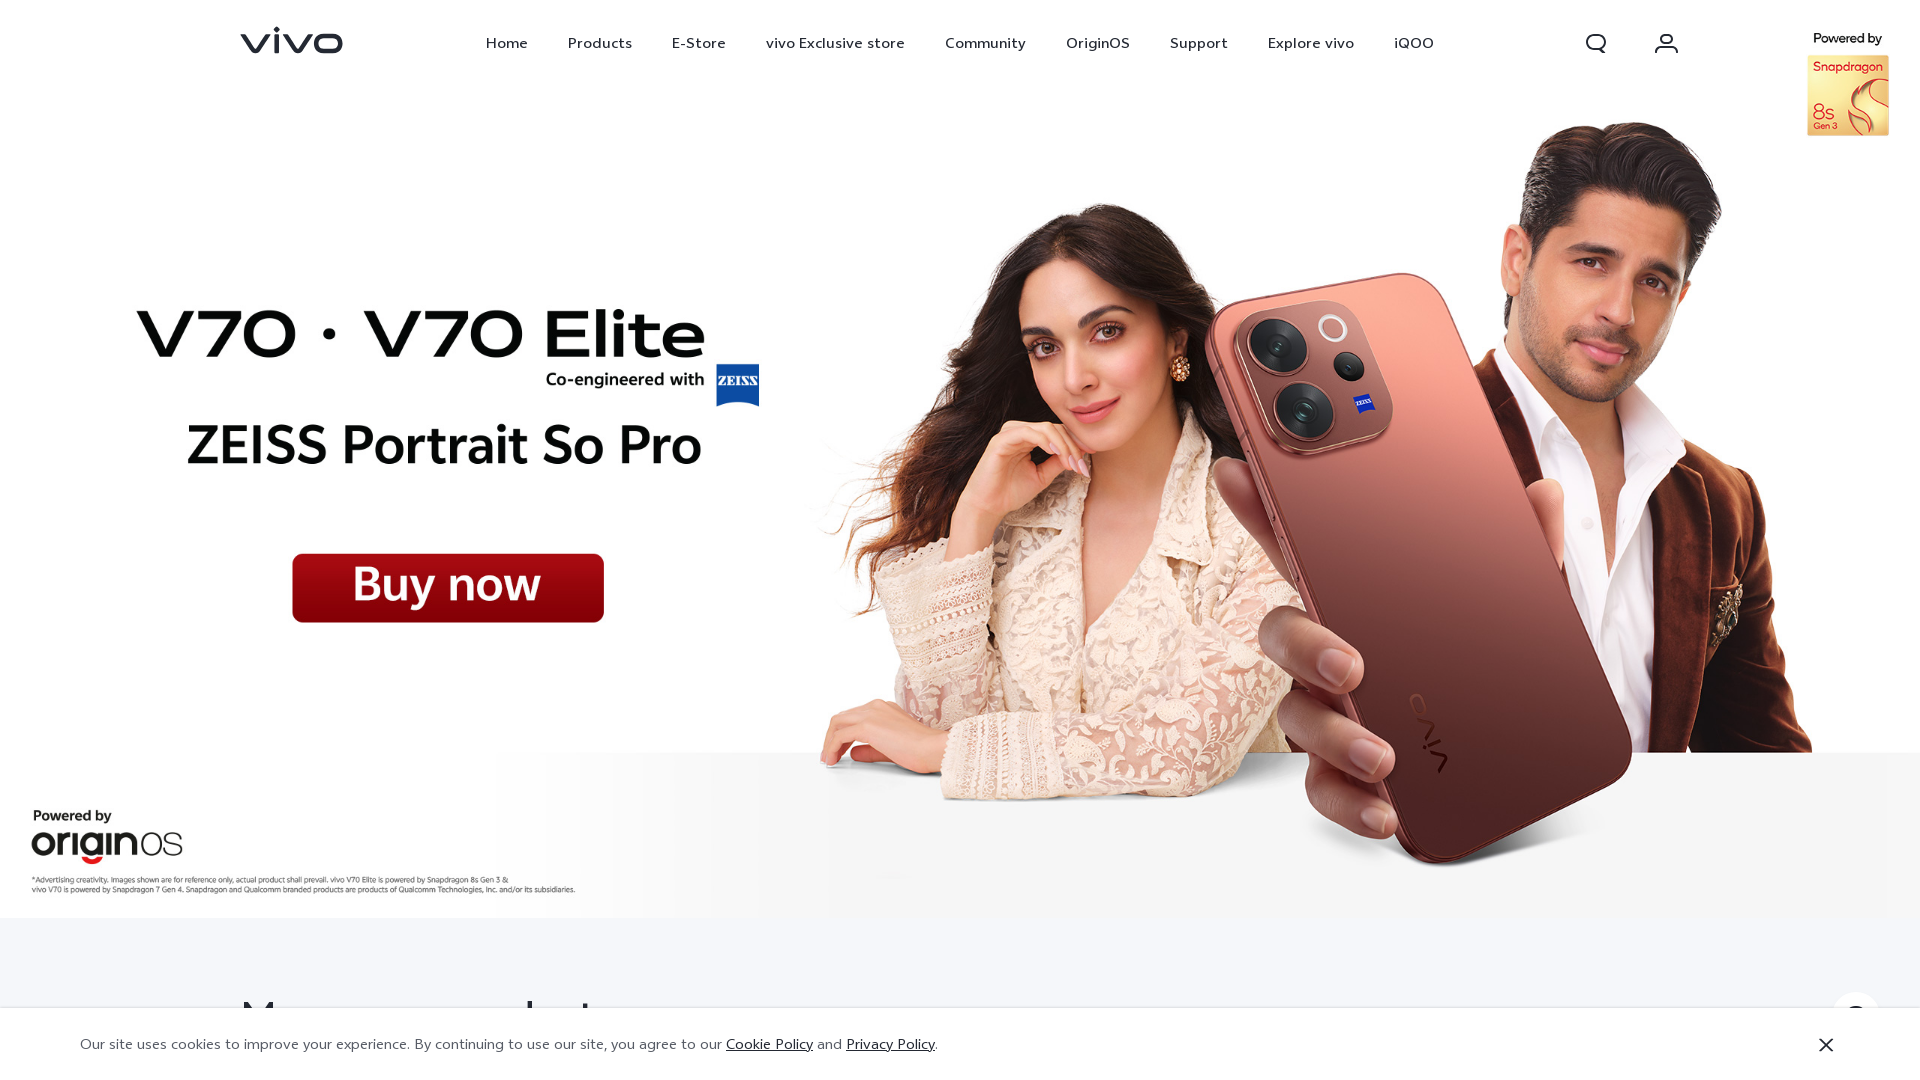

Title verification failed - expected 'vivo Smartphones, Earphones, Wearables & Accessories | vivo India', got 'vivo India | Explore vivo Smartphones with Latest Technology'
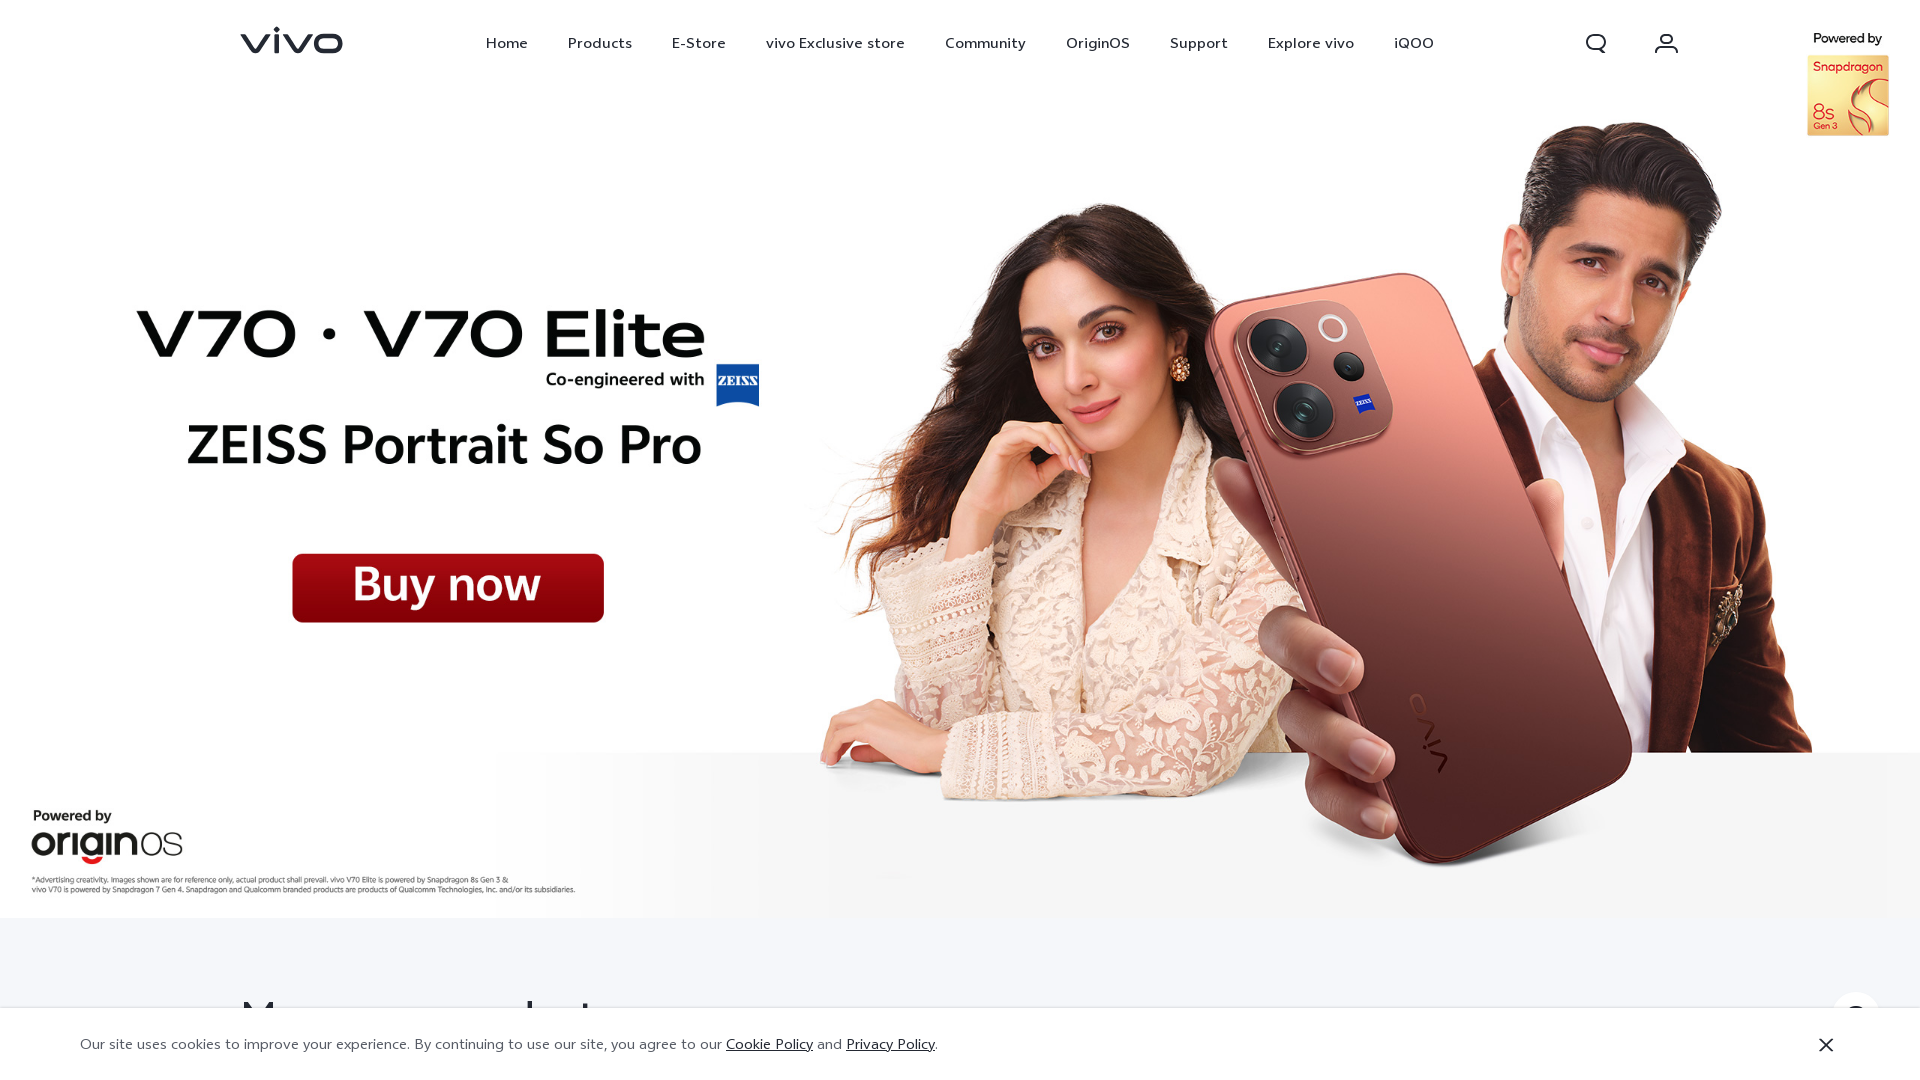

Waited 2 seconds to observe final state
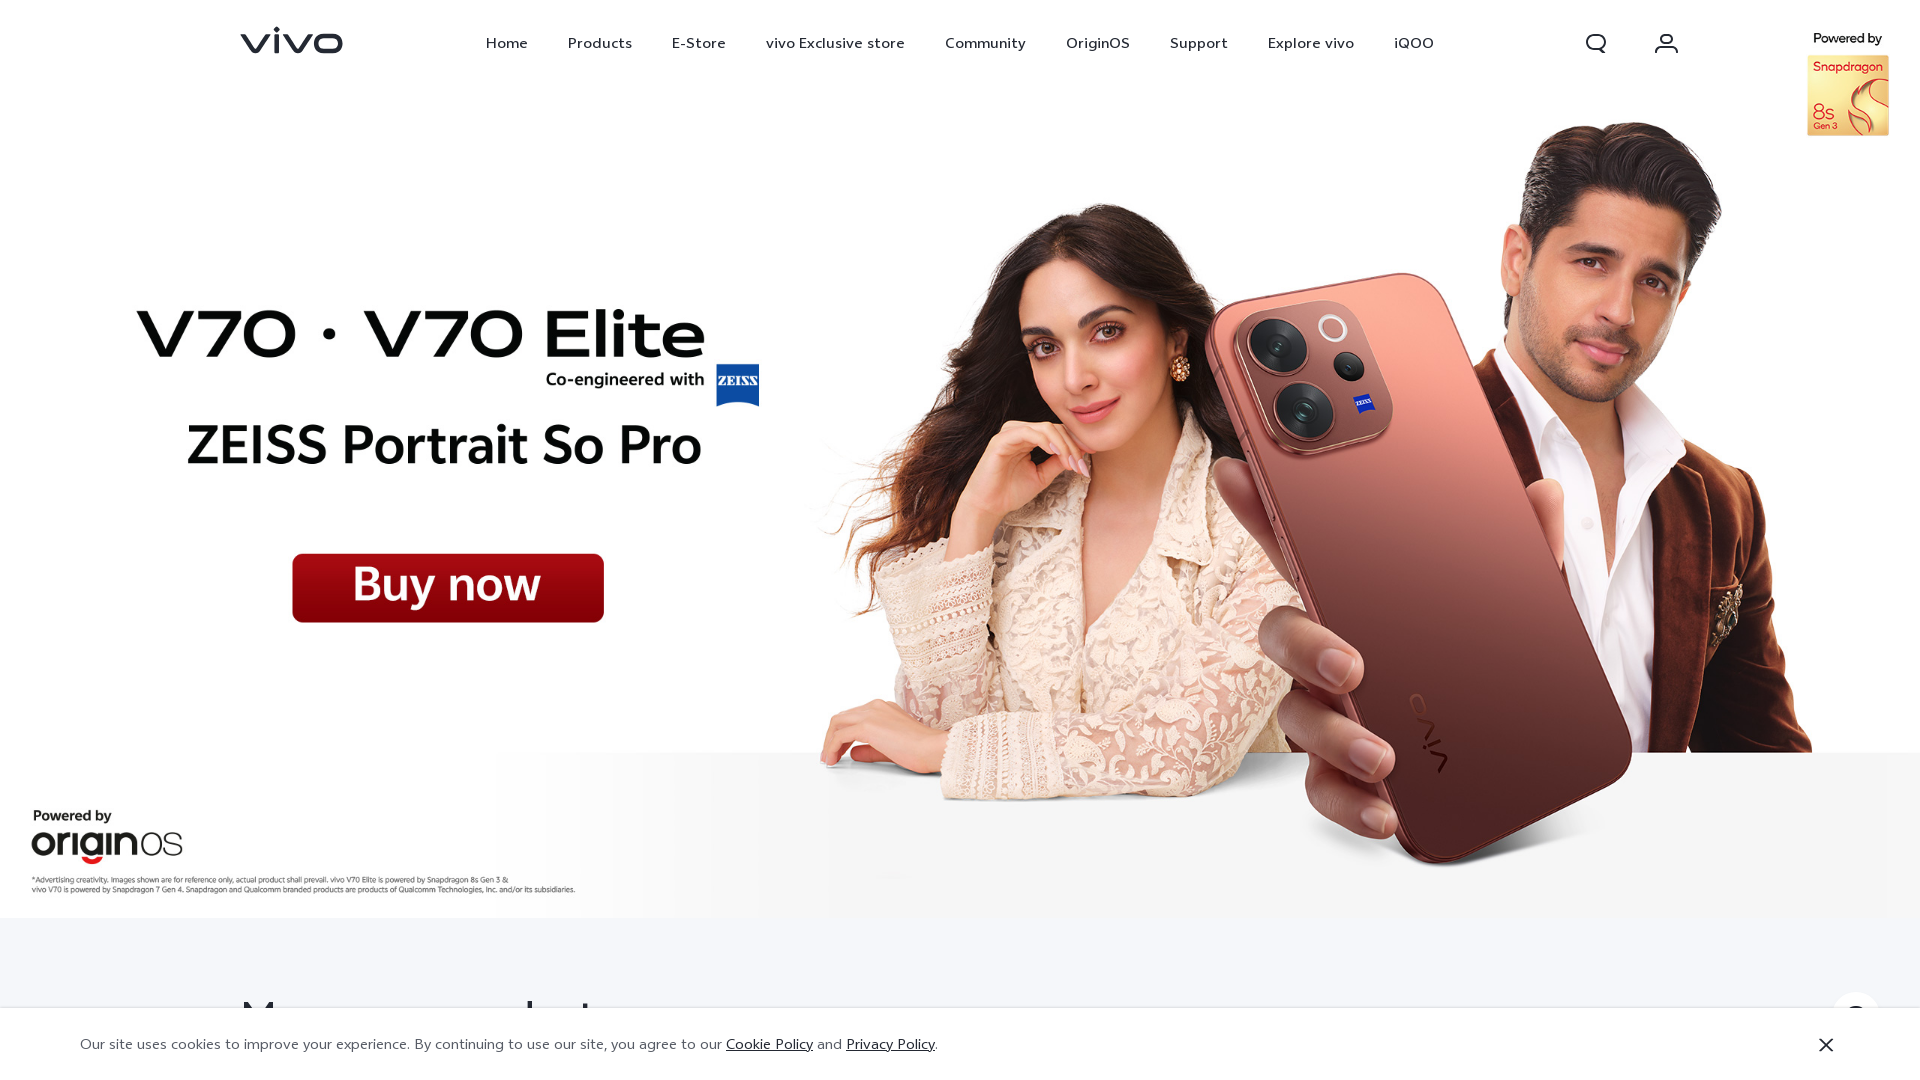

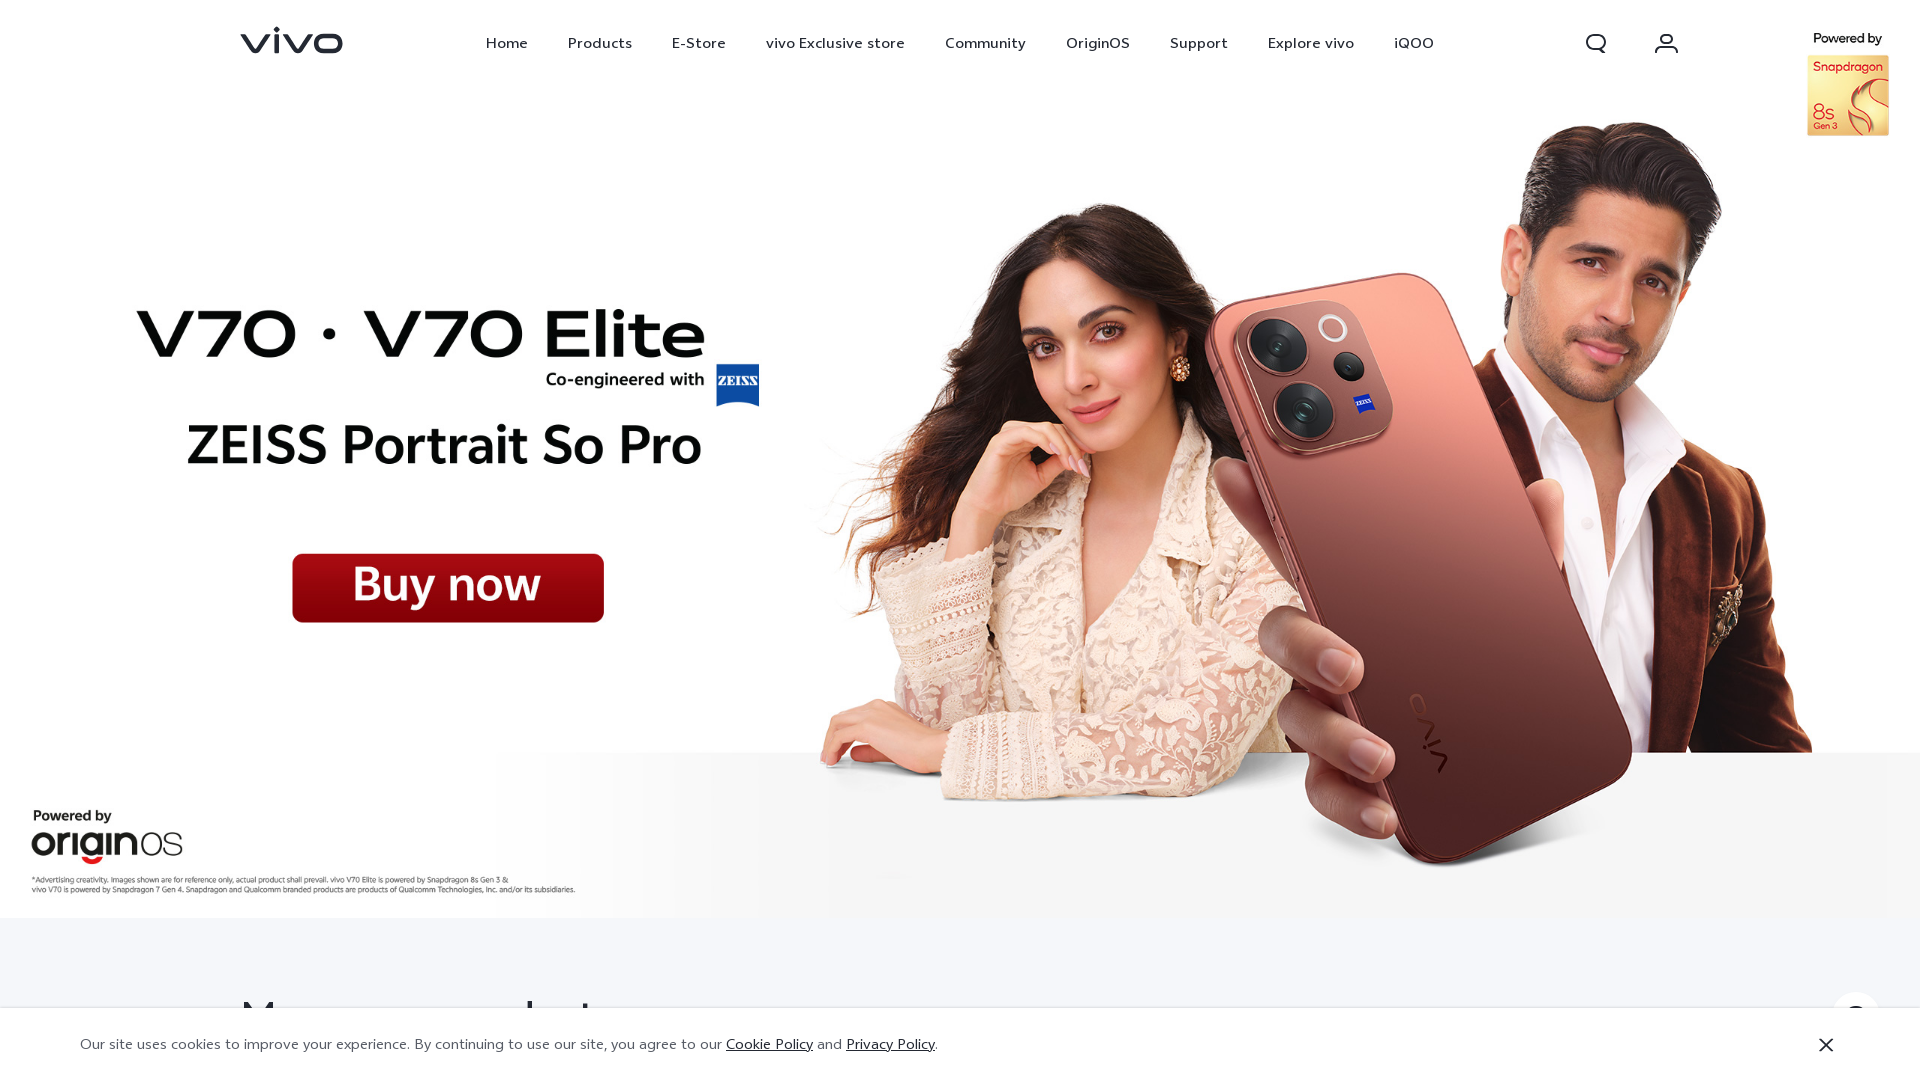